Tests that active (uncompleted) todo items remain visible when filtering by Active status.

Starting URL: https://demo.playwright.dev/todomvc/#/

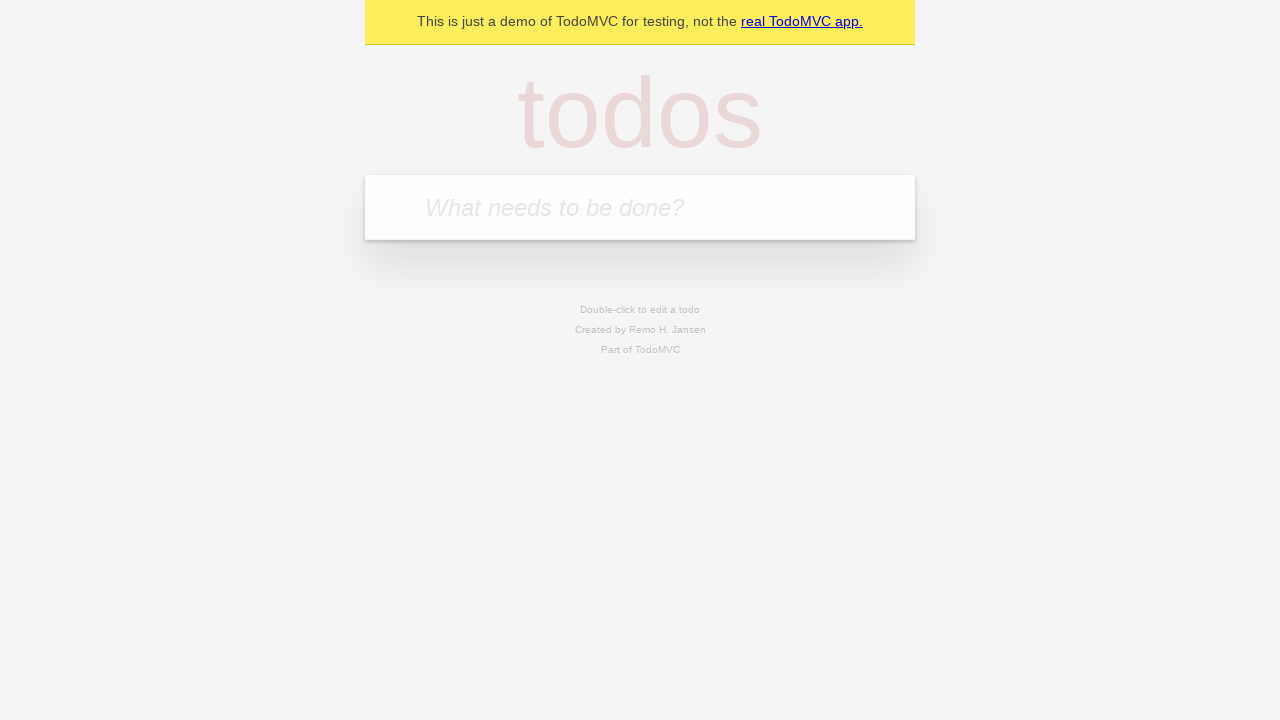

Todo input field became visible
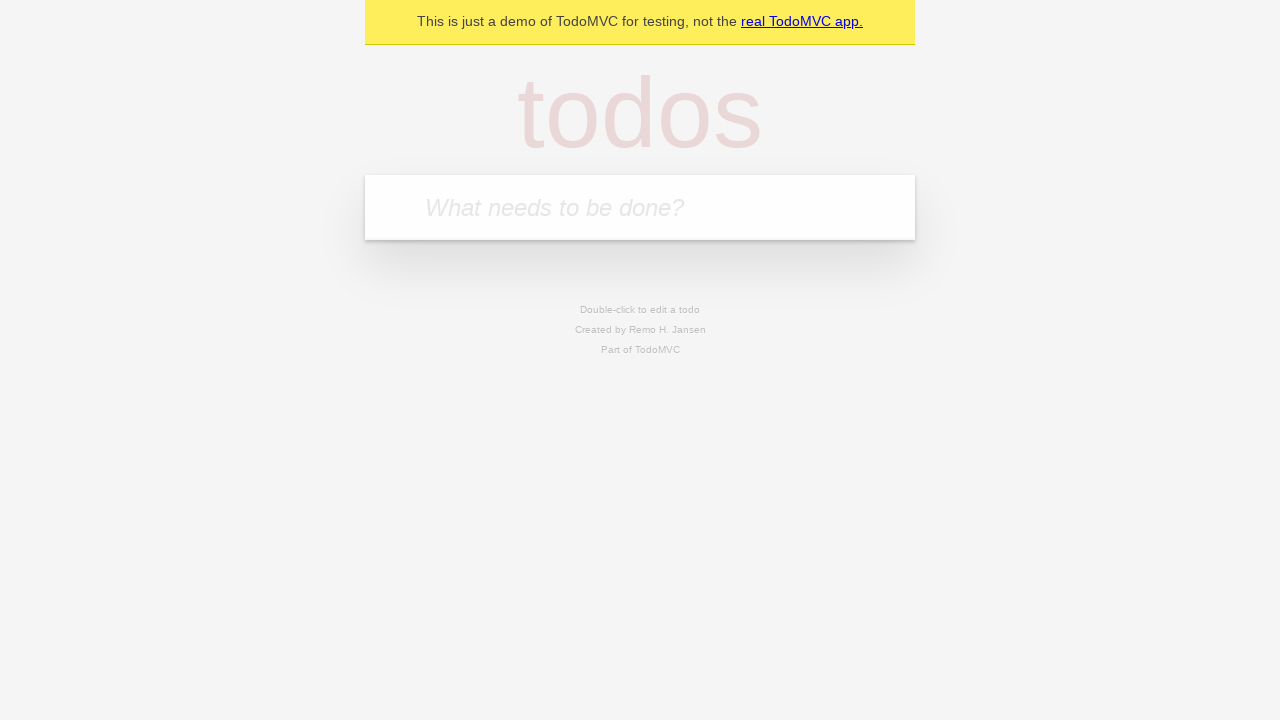

Typed 'Item To Add and Filter' into the todo input field on internal:attr=[placeholder="What needs to be done?"i]
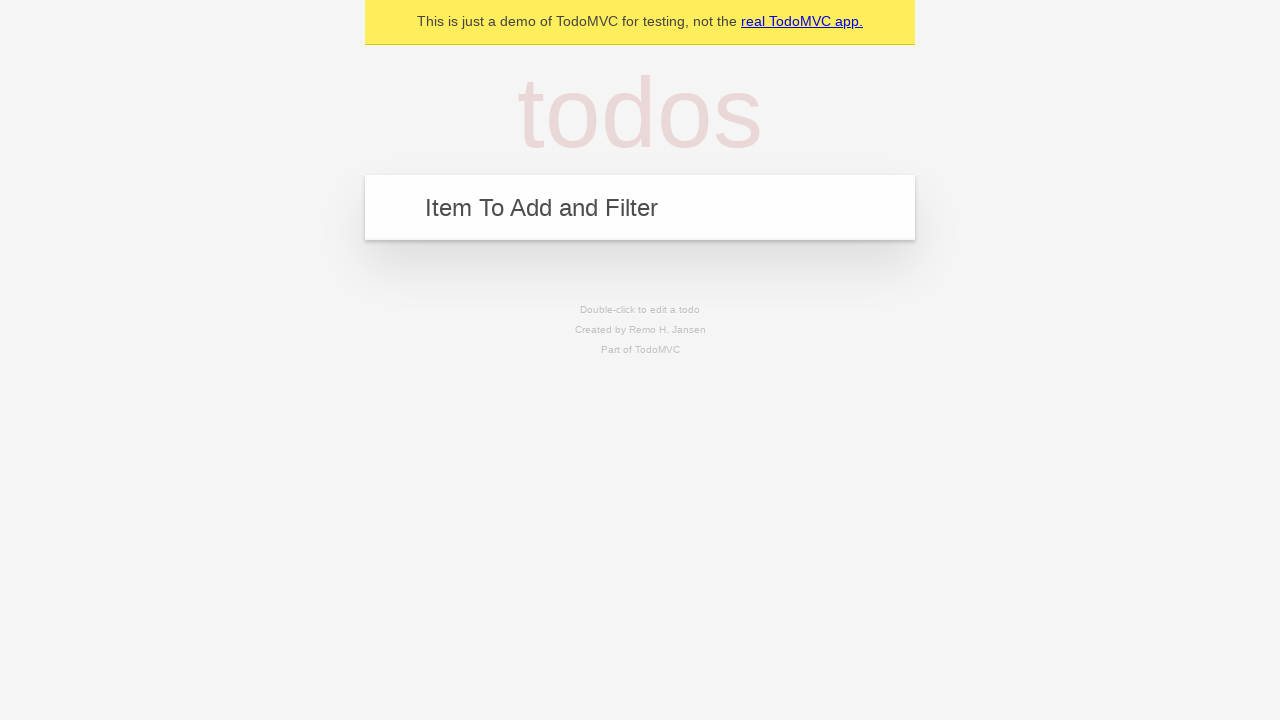

Pressed Enter to add the todo item on internal:attr=[placeholder="What needs to be done?"i]
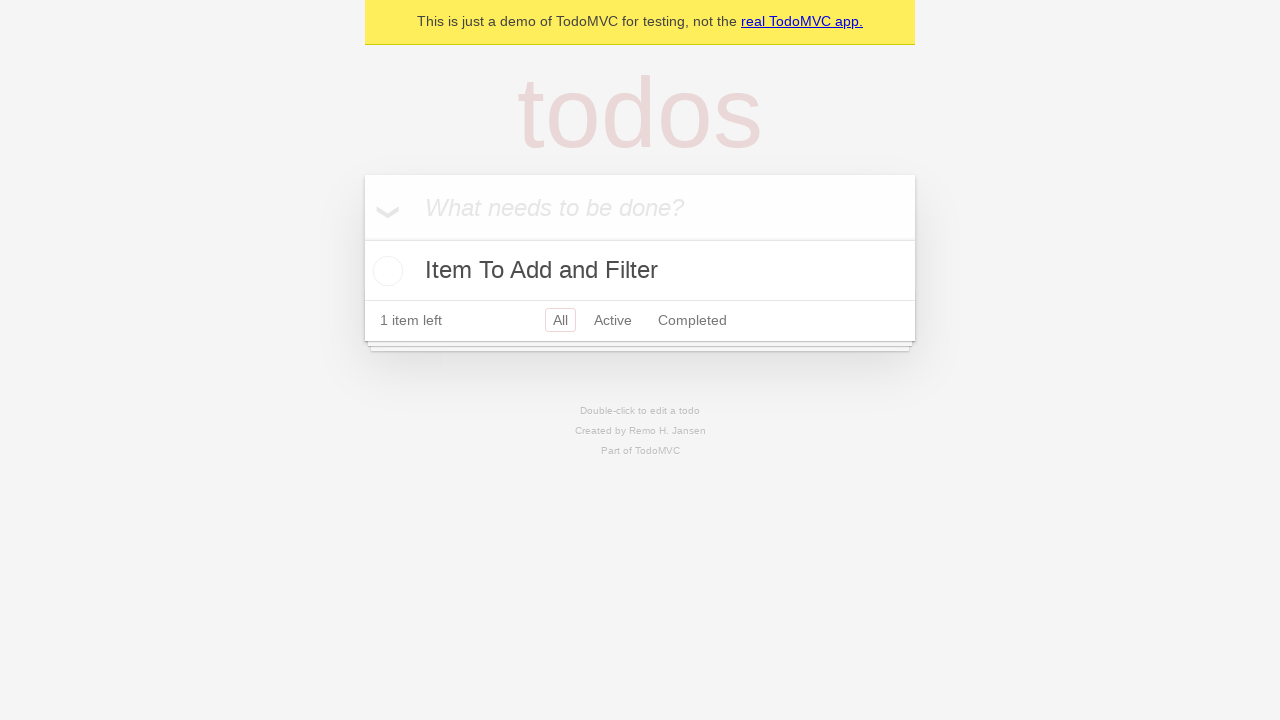

Todo item 'Item To Add and Filter' is now visible on the page
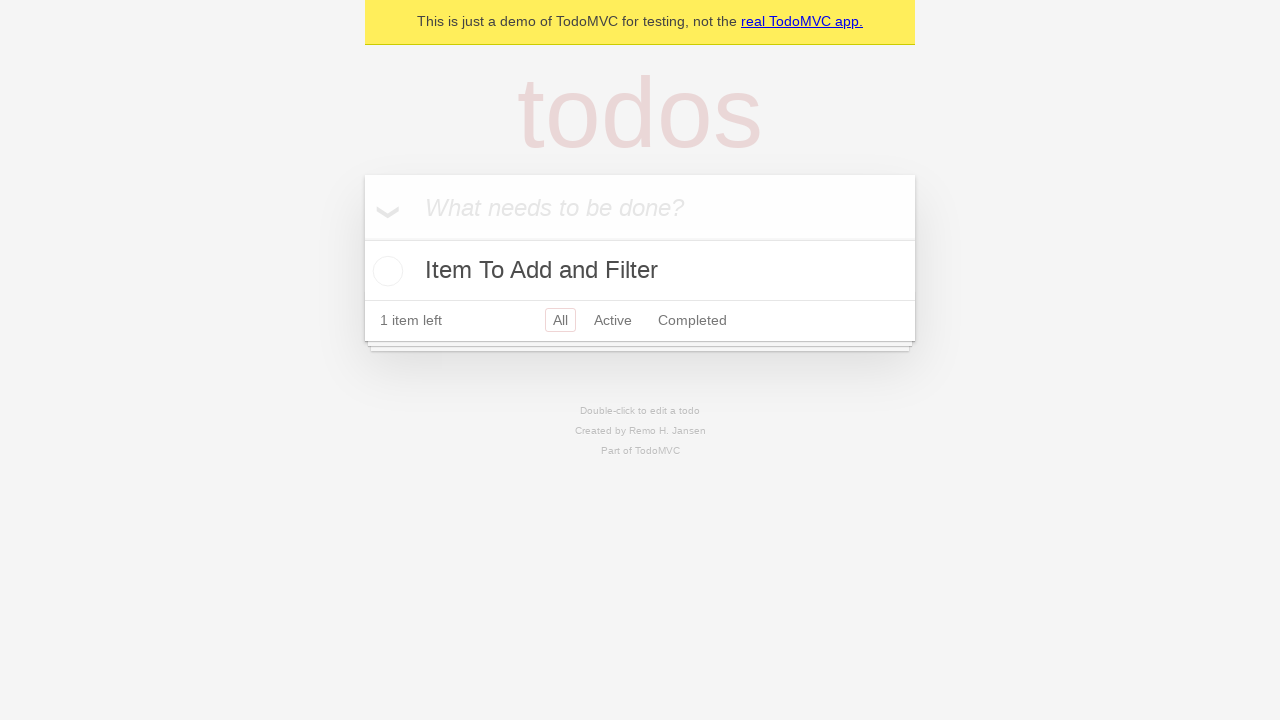

Clicked the Active filter button to show only uncompleted todo items at (613, 320) on internal:text="Active"i
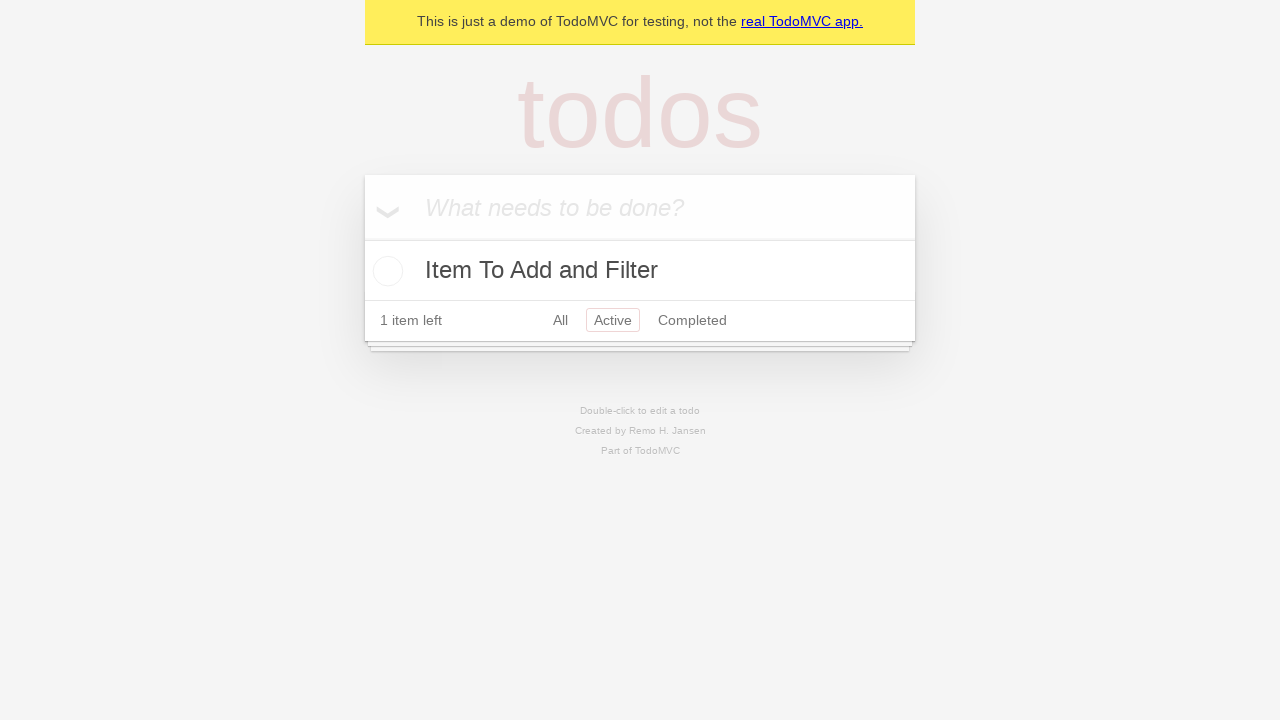

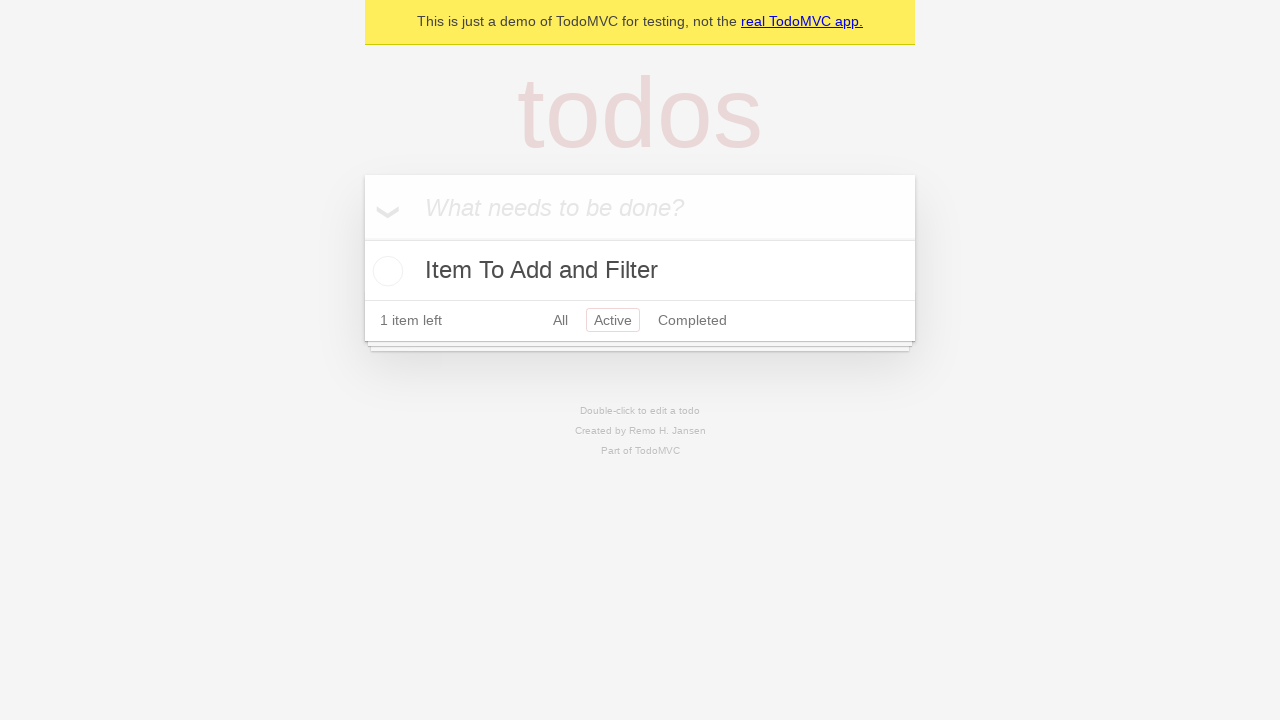